Tests page scrolling functionality by scrolling the main window and then scrolling within a fixed-header table element

Starting URL: https://rahulshettyacademy.com/AutomationPractice/

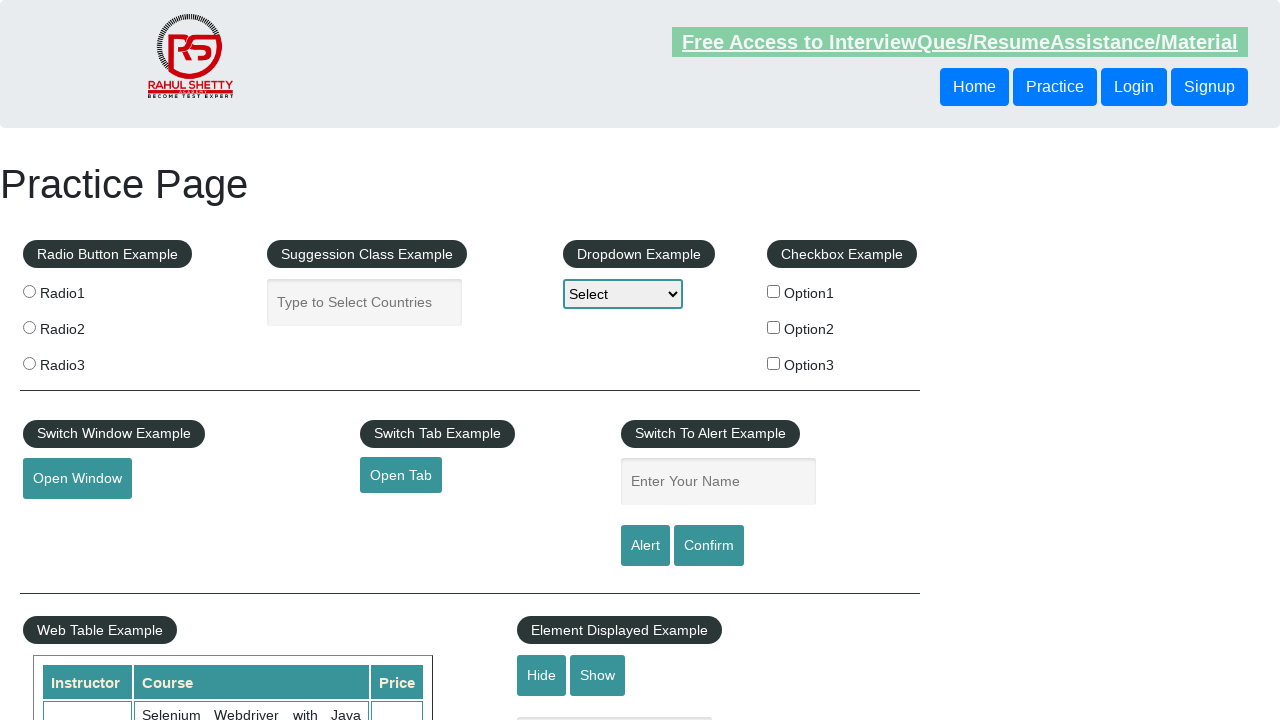

Scrolled main window down by 500 pixels
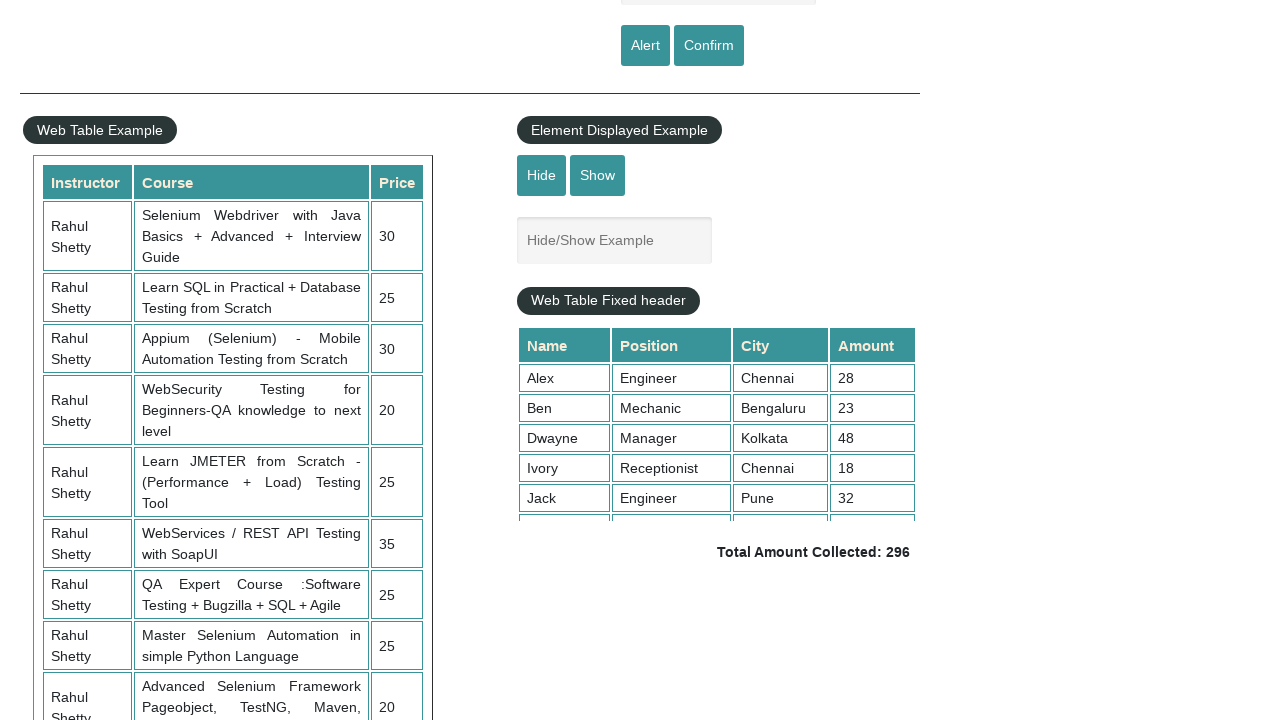

Waited 1 second to observe the scroll effect
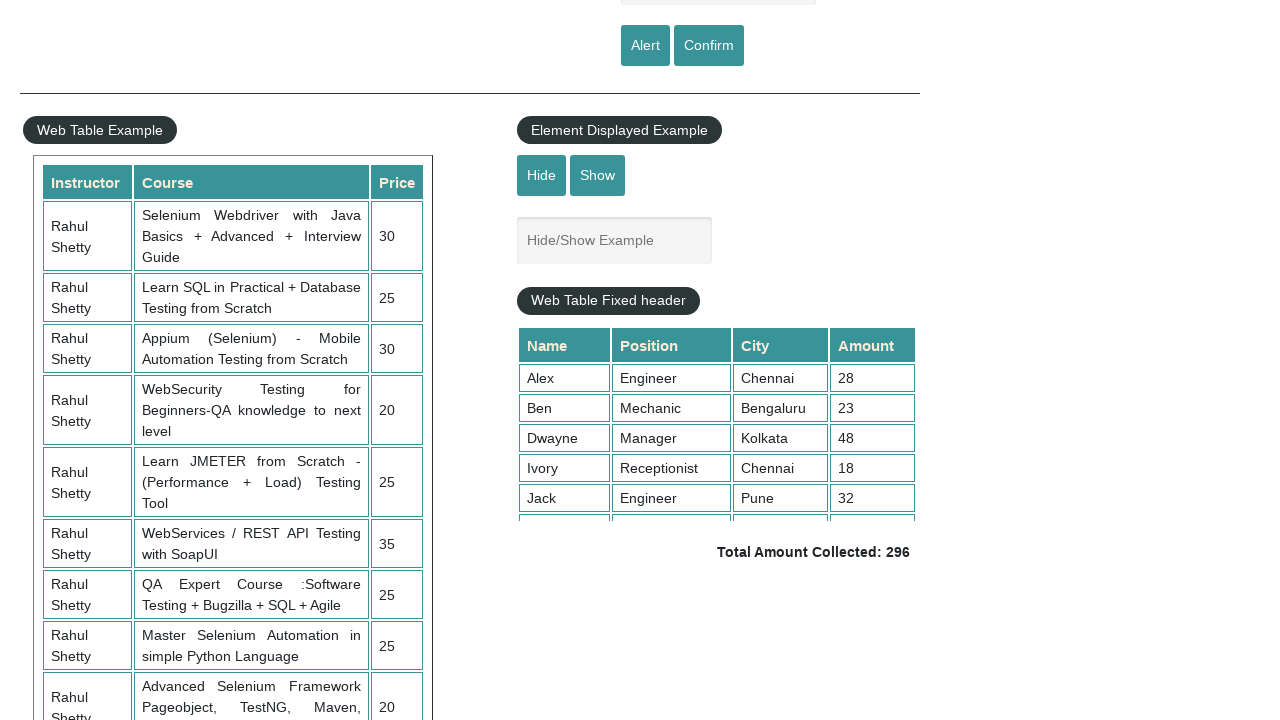

Scrolled within the fixed-header table element by 5000 pixels
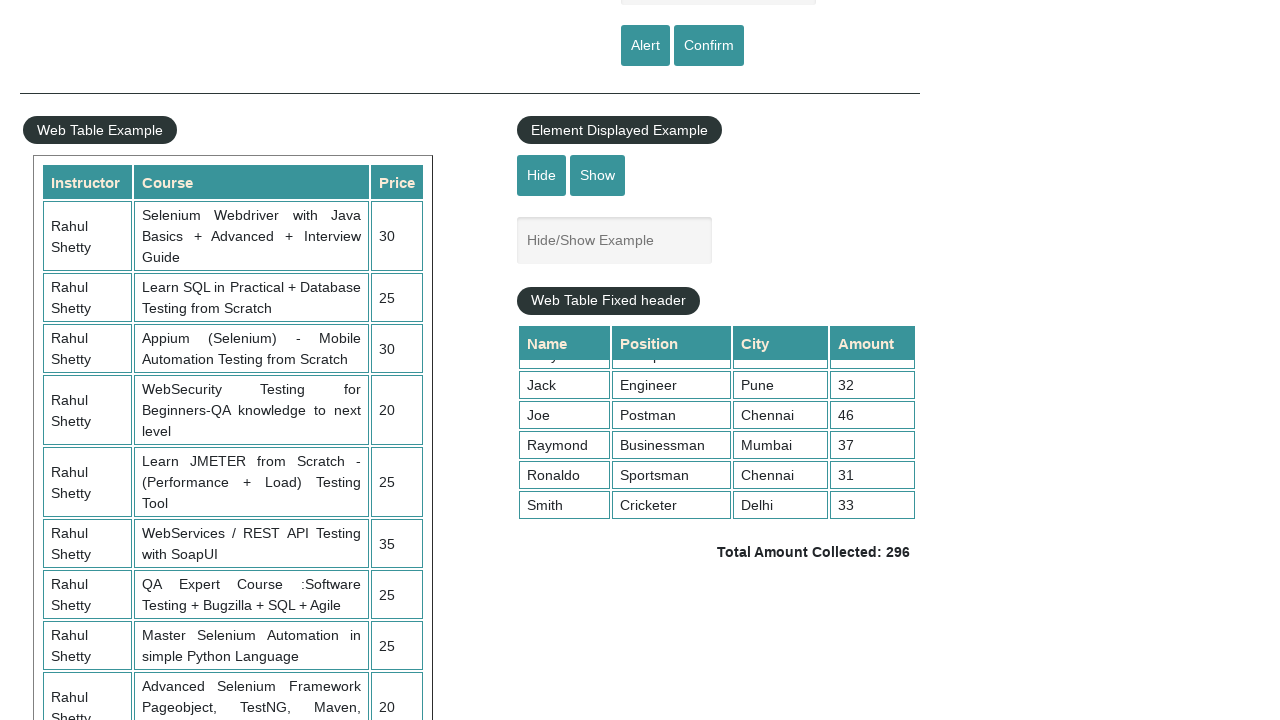

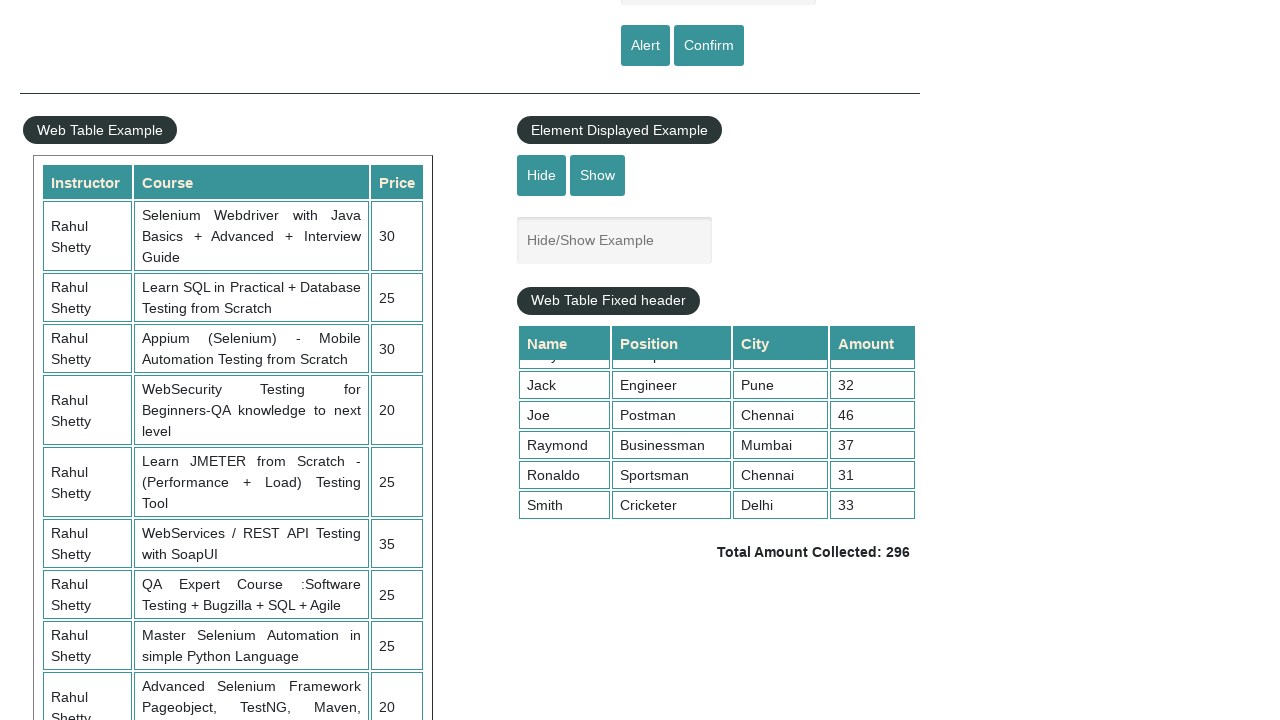